Tests the Johns Hopkins Coronavirus Resource Center website by clicking on the Topics navigation menu item in the header.

Starting URL: https://coronavirus.jhu.edu/

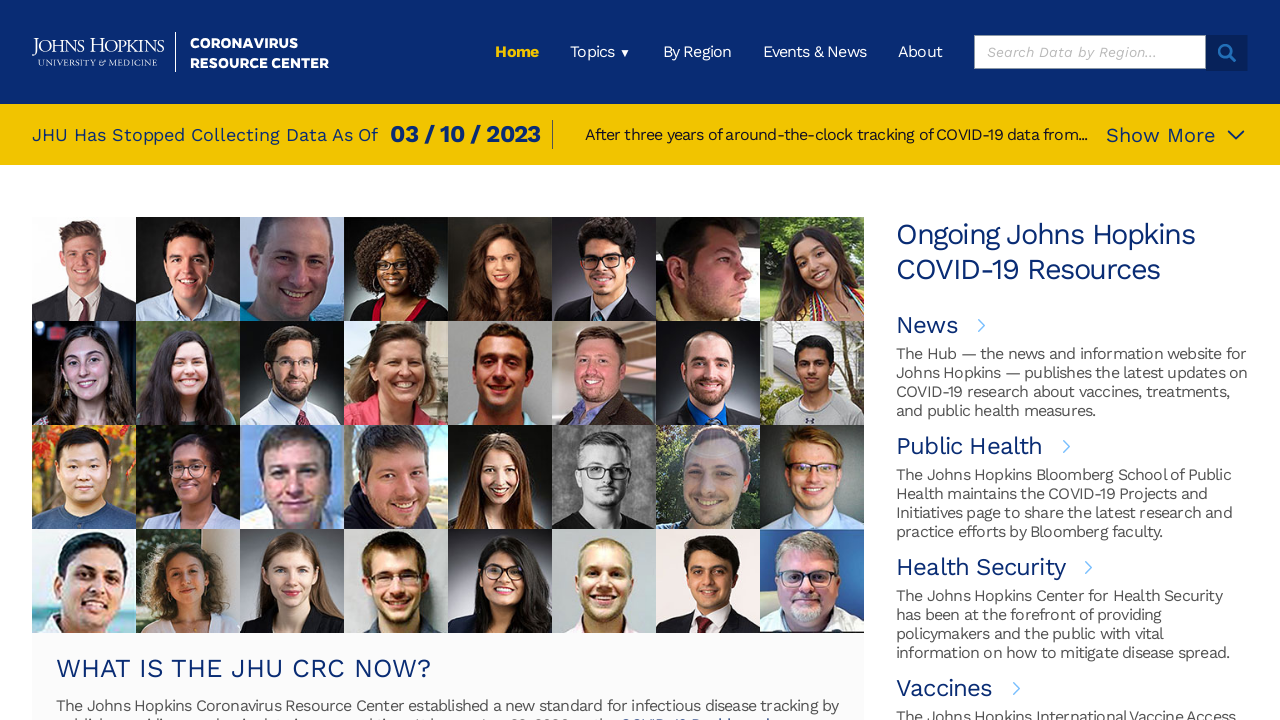

Clicked on Topics navigation menu item in header at (600, 52) on xpath=/html/body/div[1]/div/header/div/div[2]/ul/li[2]/div/div/span
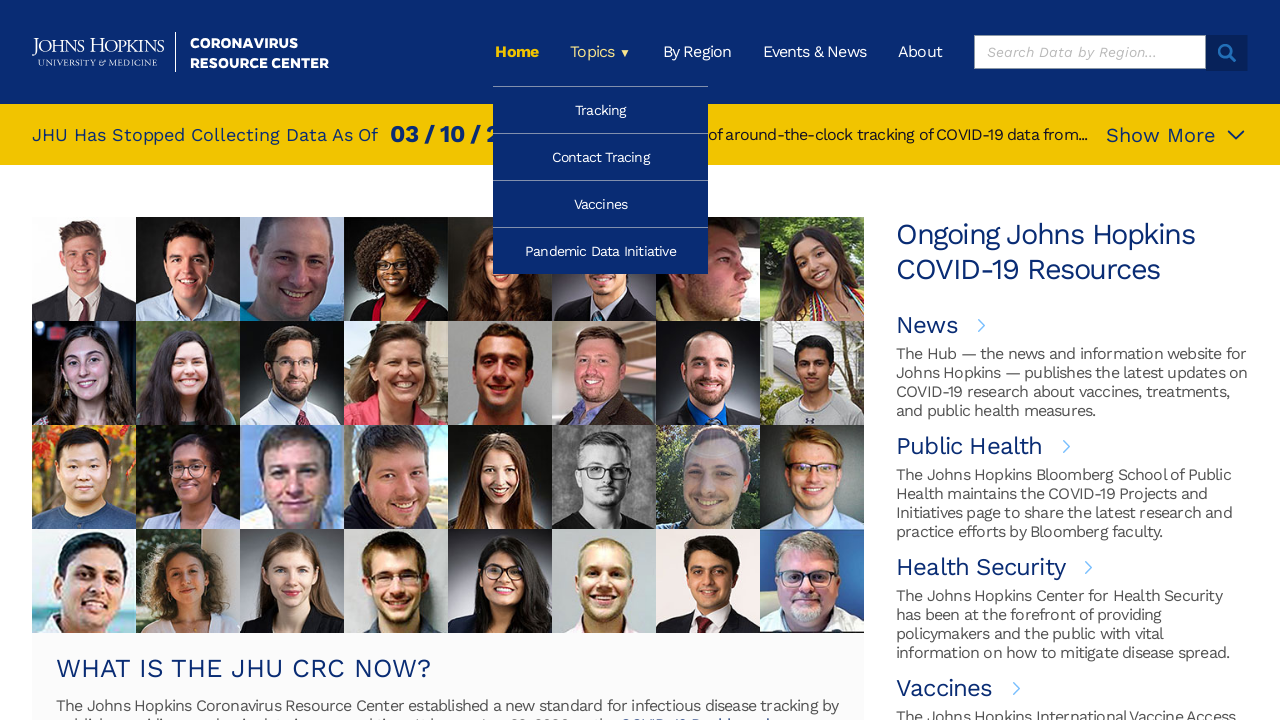

Waited for navigation or dropdown to appear
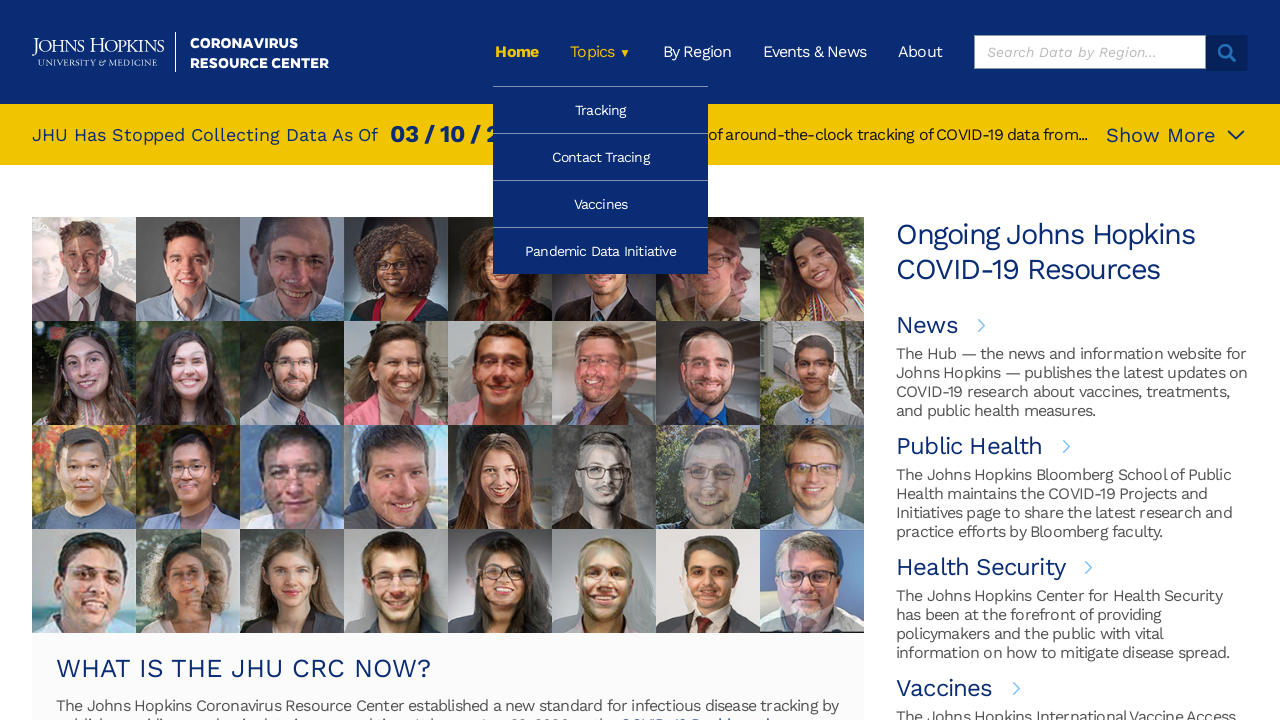

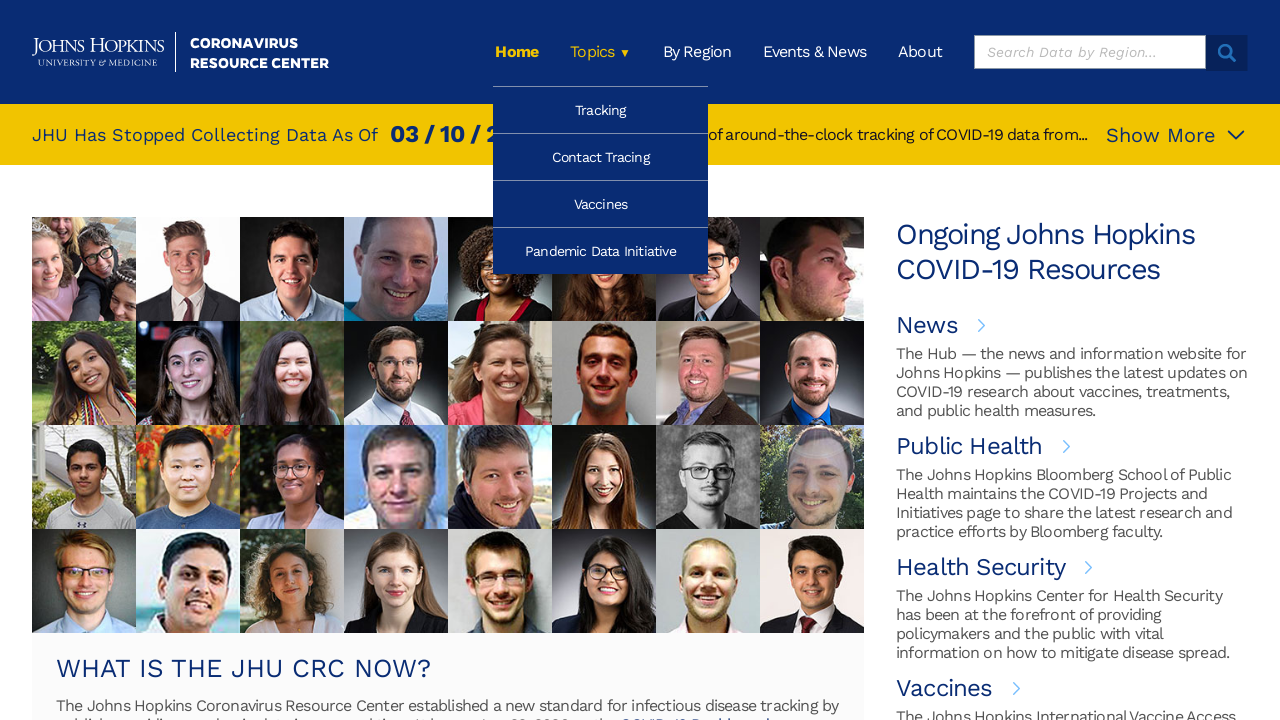